Navigates to a gadgets gallery catalog page and retrieves the style attribute value of a currency element

Starting URL: http://122.170.14.195:8080/uth/gadgetsgallery/catalog/

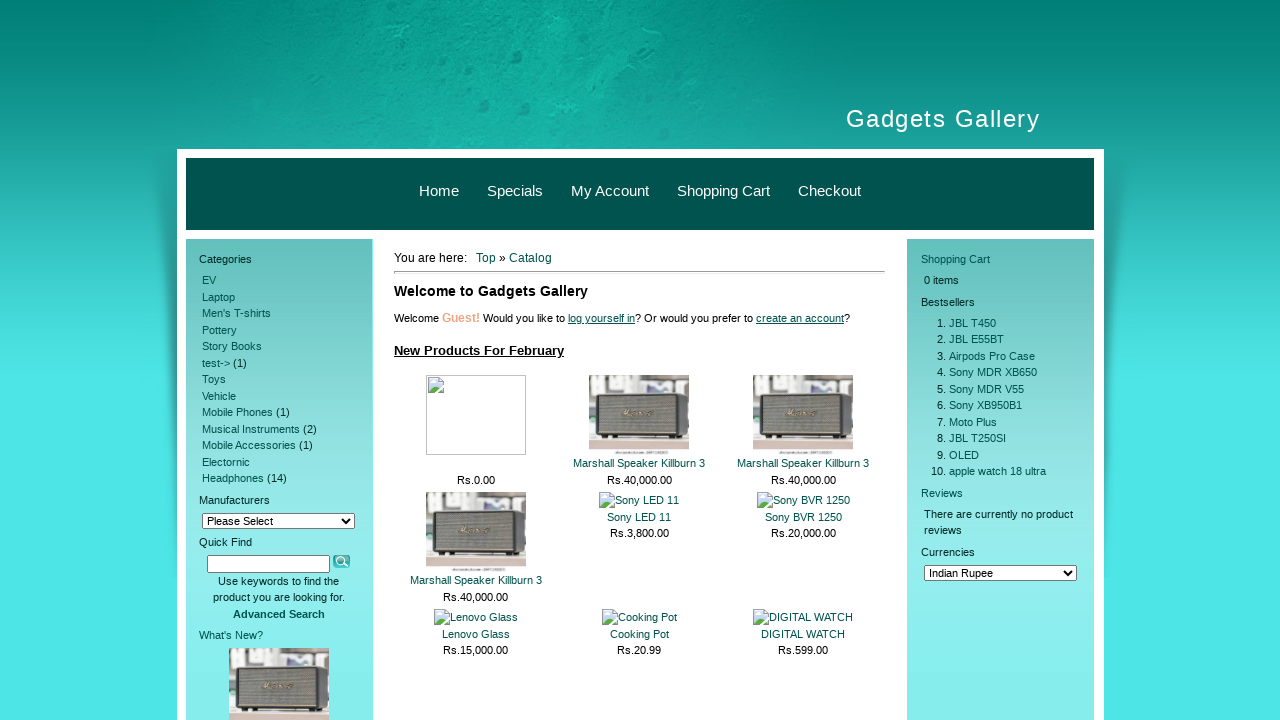

Navigated to gadgets gallery catalog page
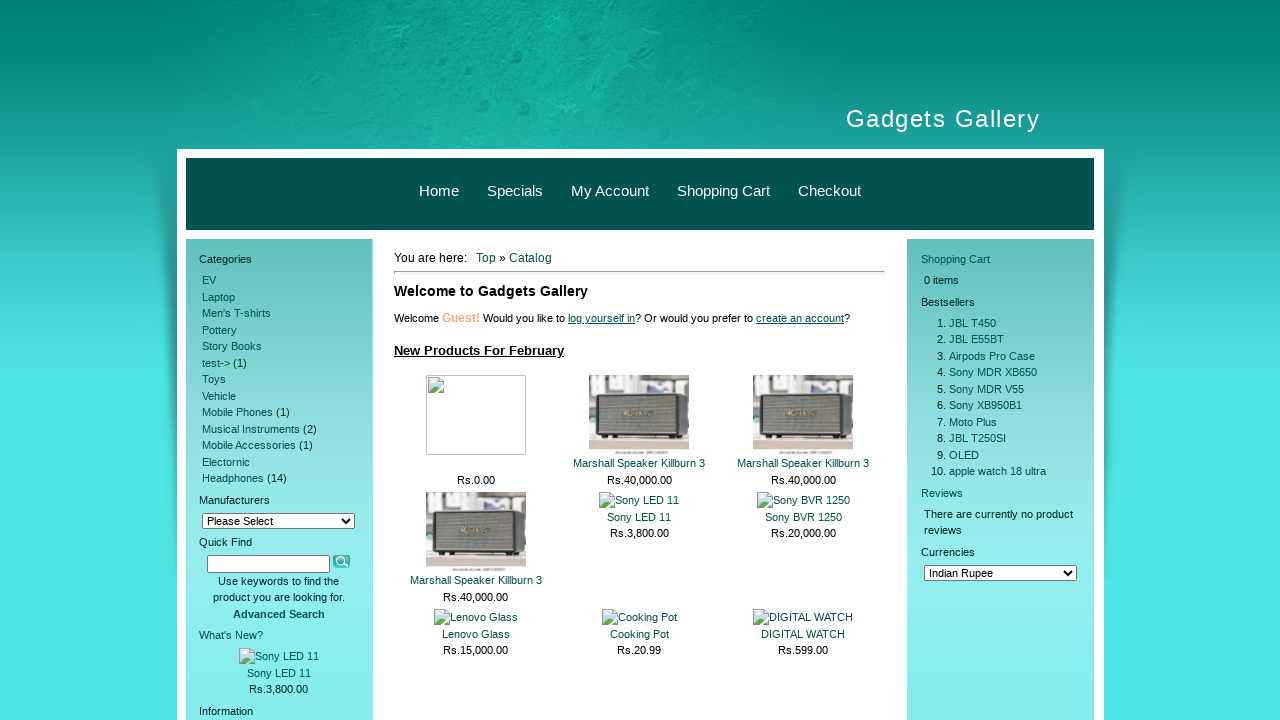

Located currency select element
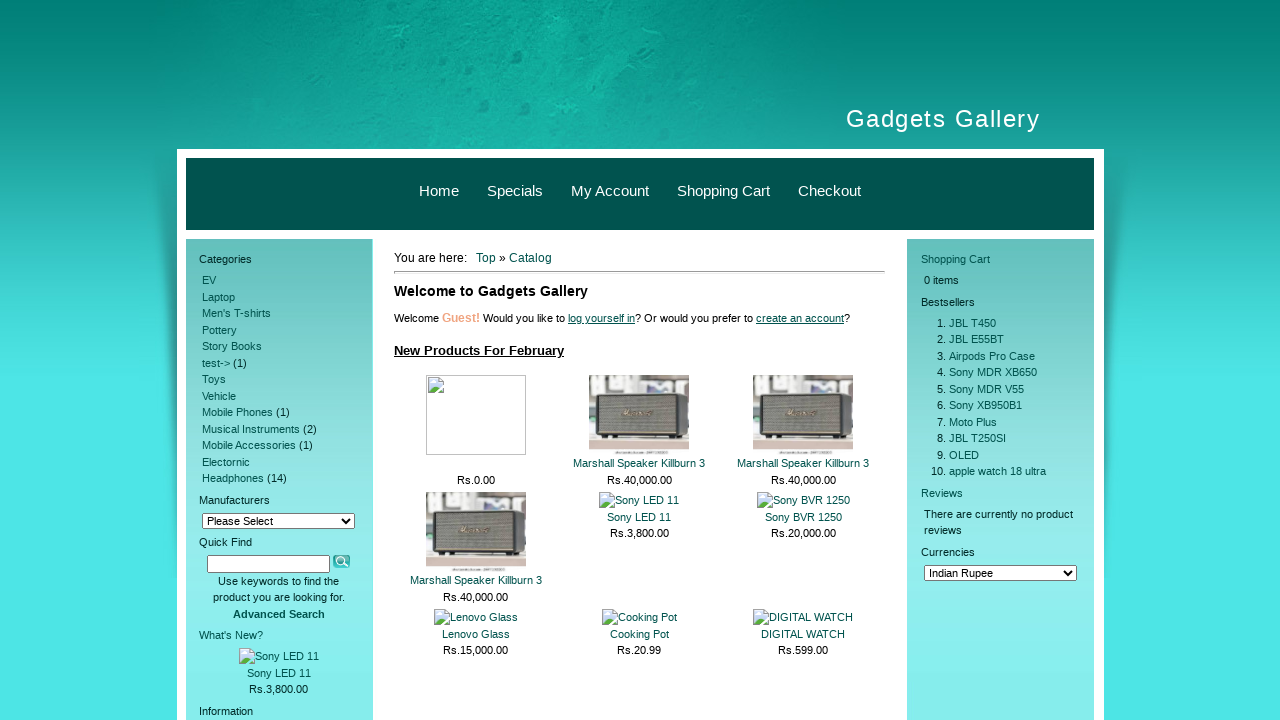

Retrieved style attribute value from currency element
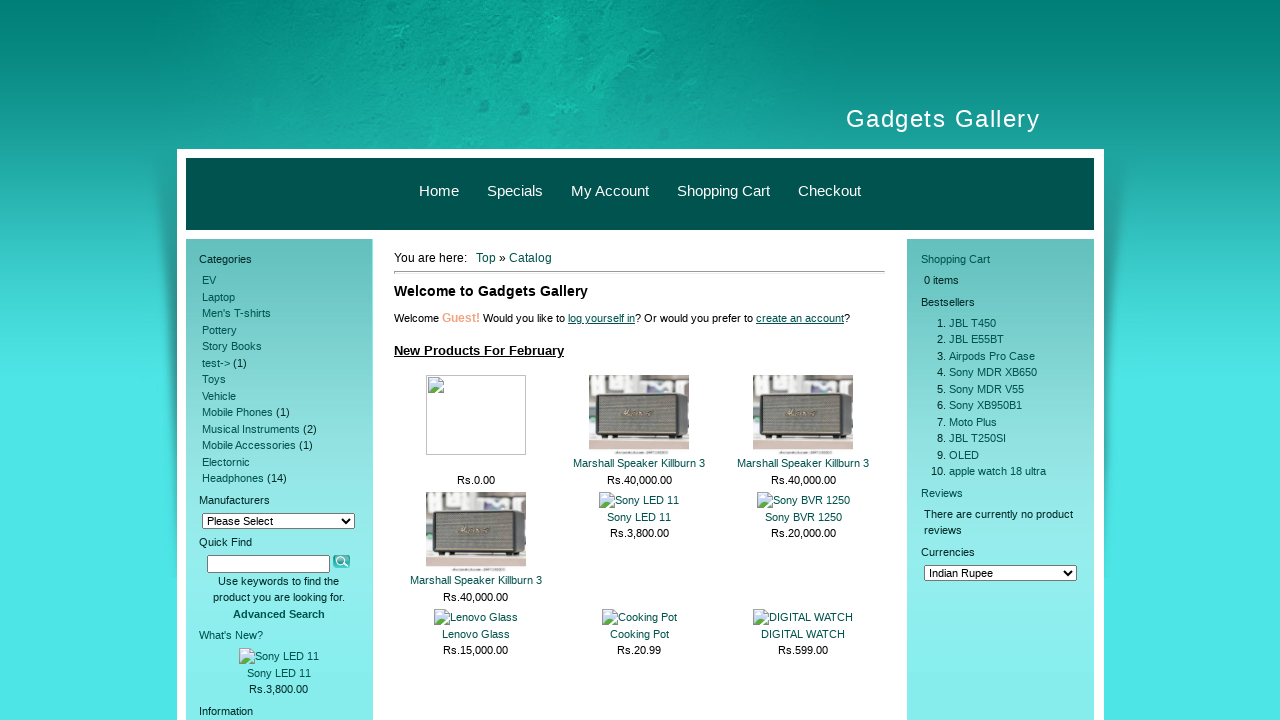

Printed style attribute value: width: 100%
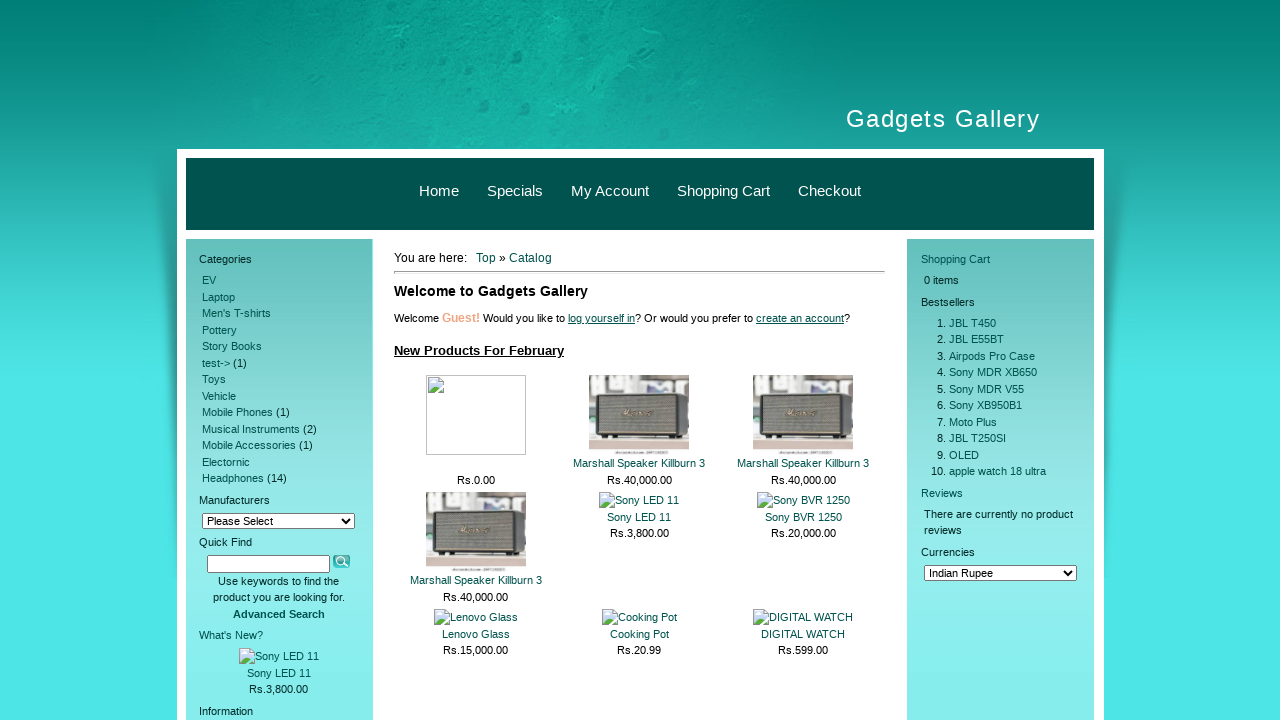

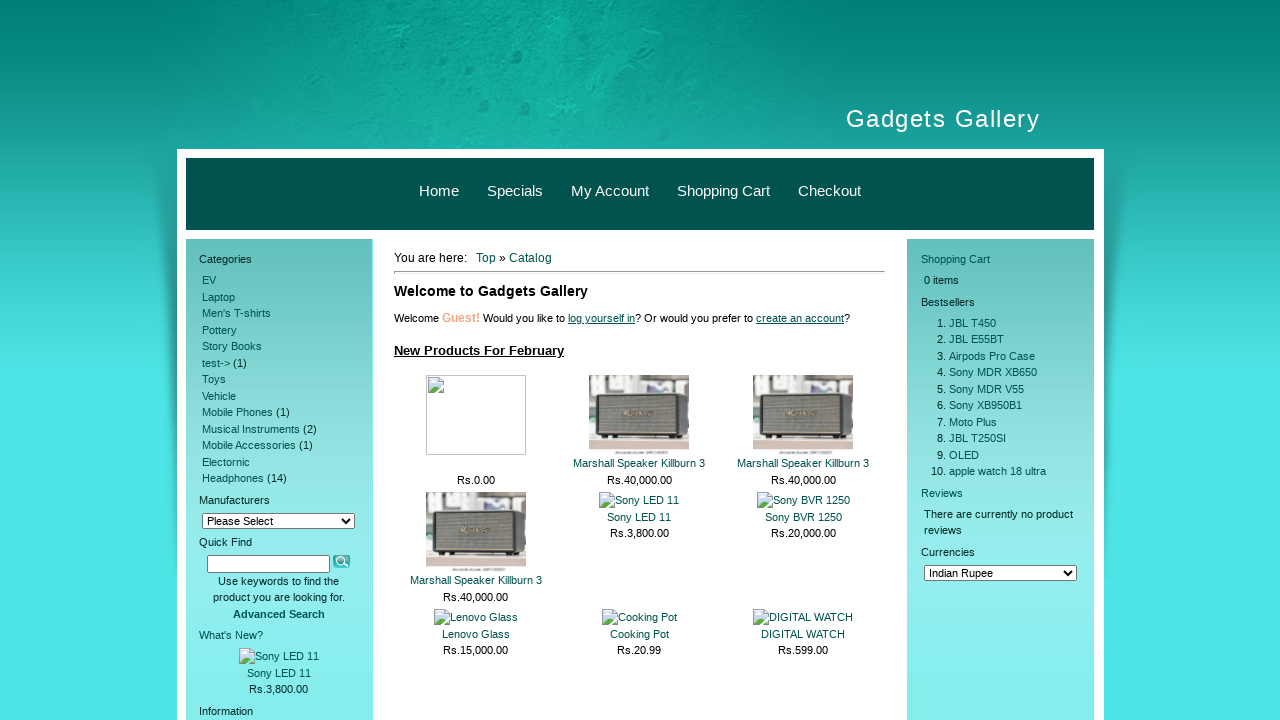